Tests that the TodoMVC app trims leading and trailing whitespace when creating a new task.

Starting URL: https://todomvc.com/examples/react/dist/

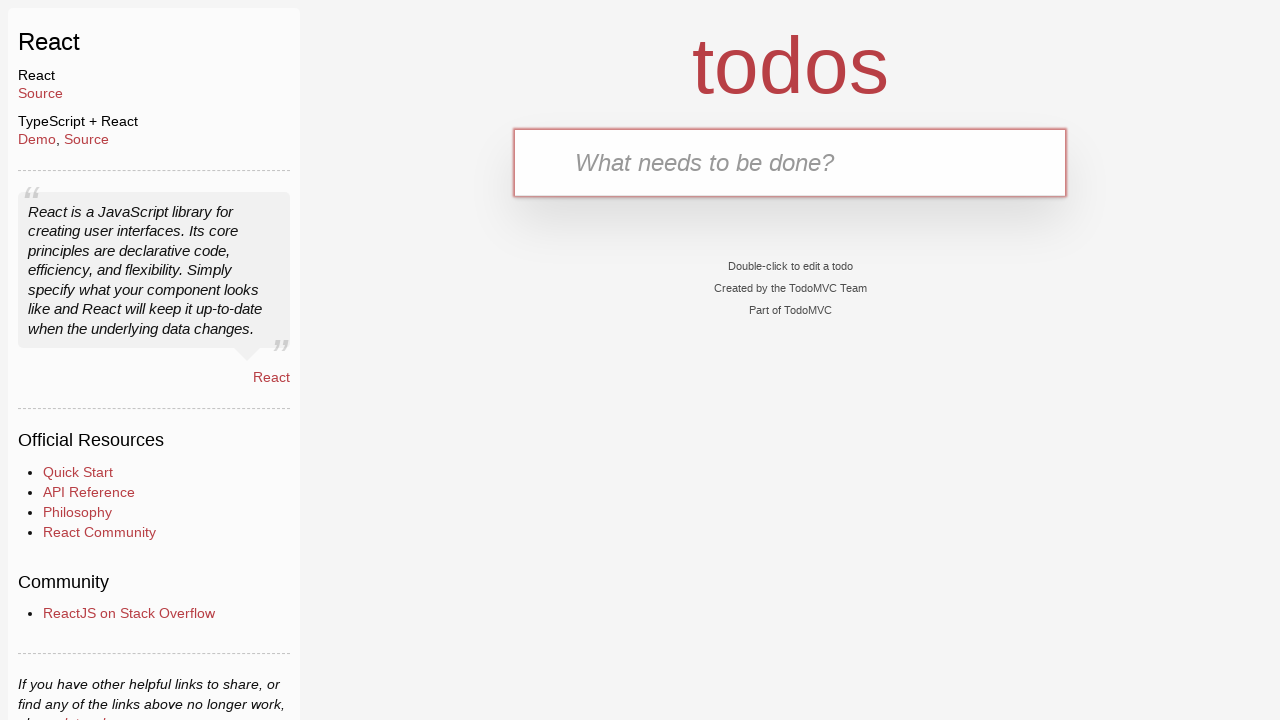

Filled new todo input with '   Buy eggs   ' (with leading and trailing whitespace) on .new-todo
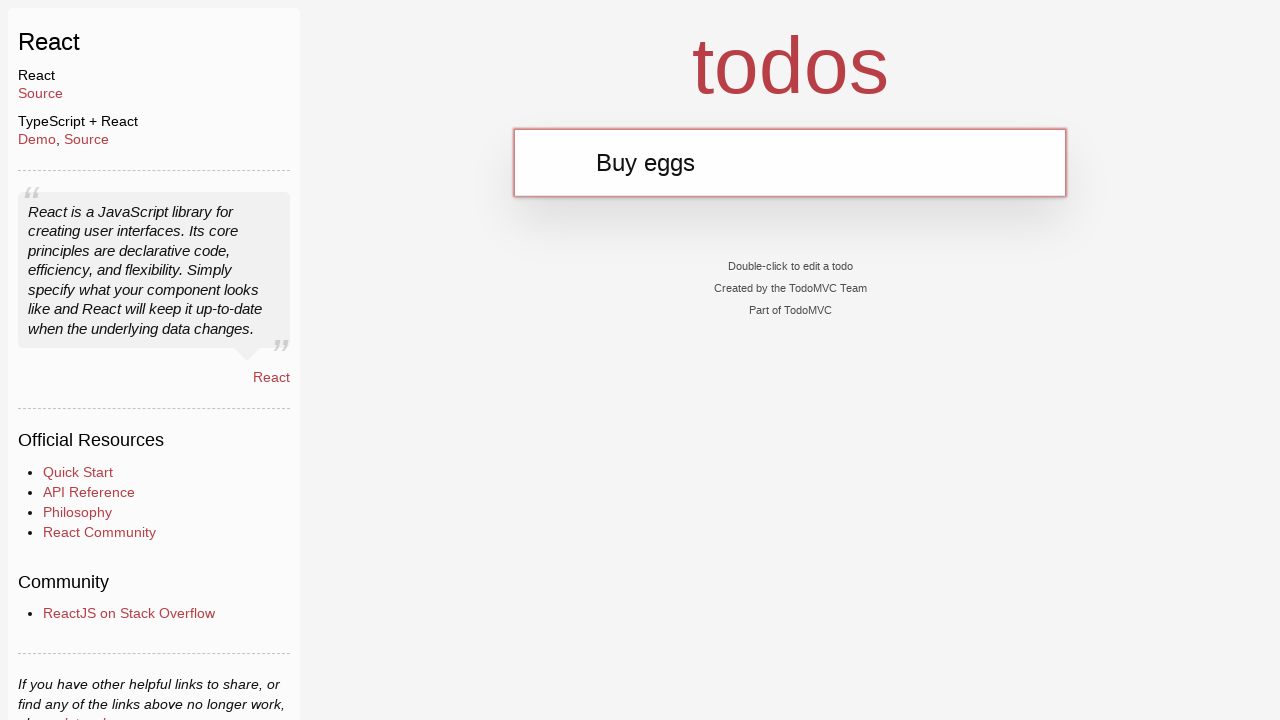

Pressed Enter to create the new task on .new-todo
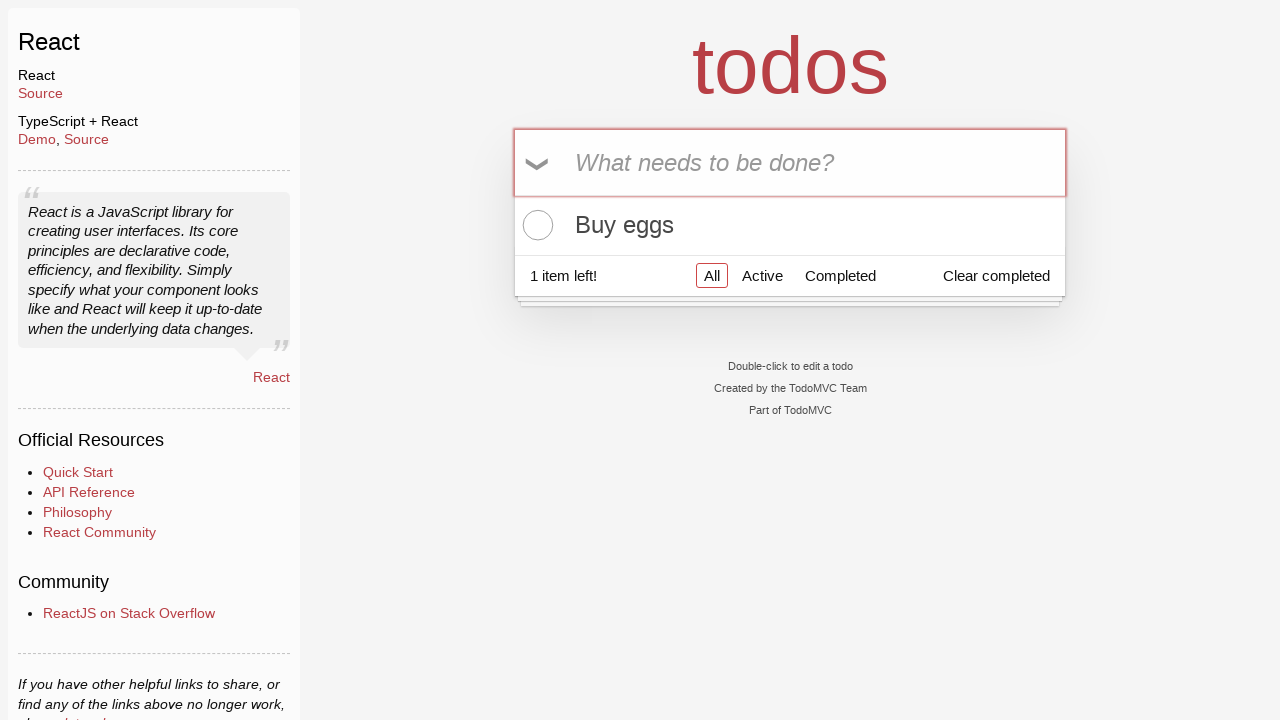

Task appeared in the todo list
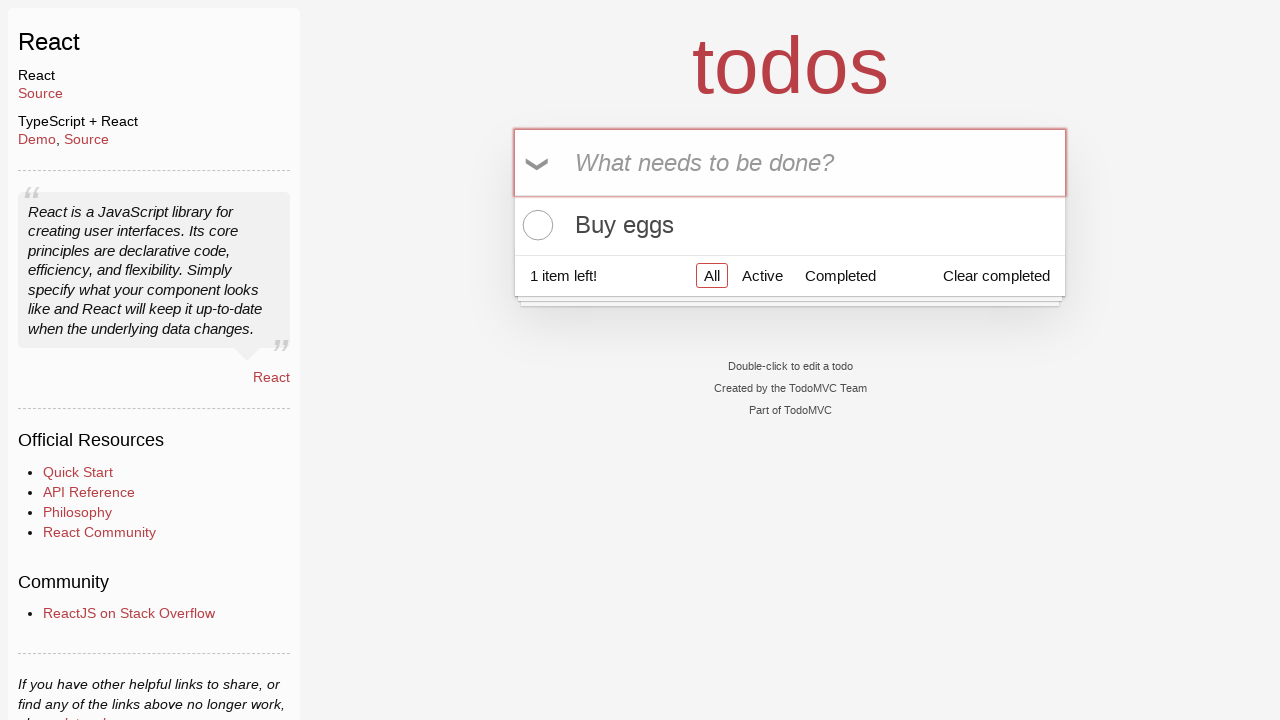

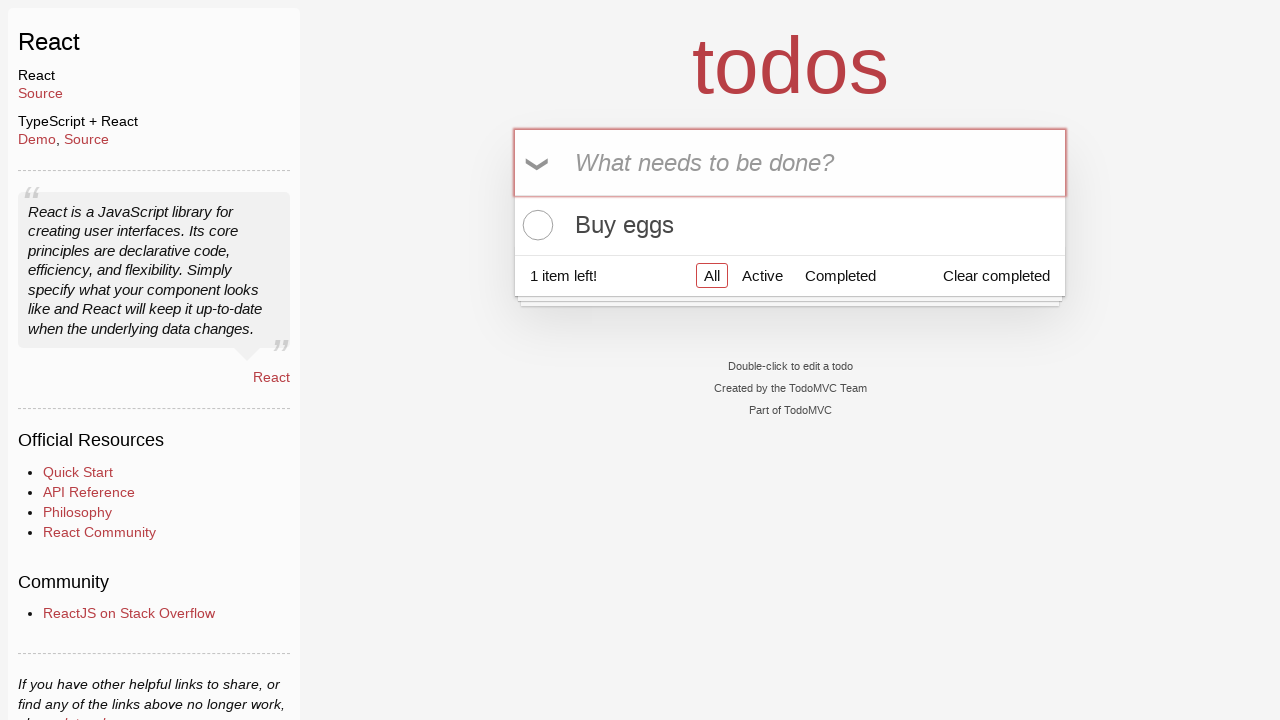